Tests a web form by filling various input fields including textarea, select dropdown, color picker, date picker, and checkbox, then submitting the form and verifying the result page

Starting URL: https://www.selenium.dev/selenium/web/web-form.html

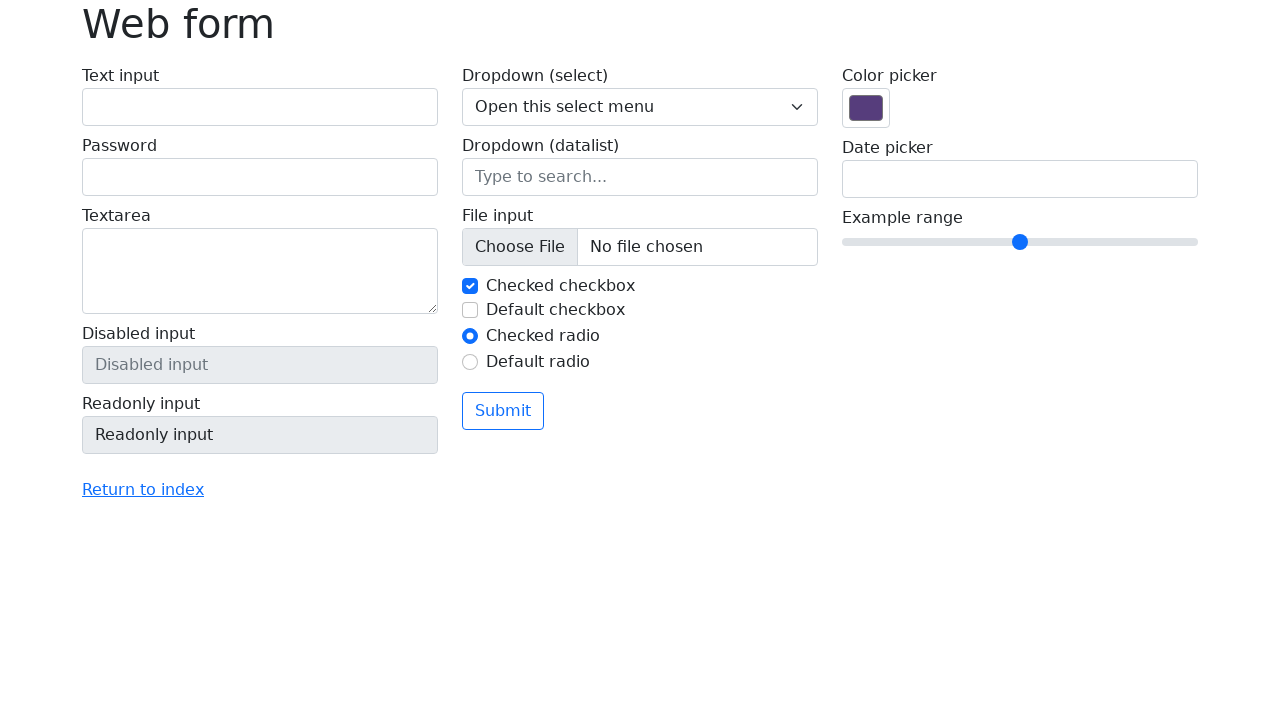

Filled textarea field with 'anita lava la tina.' on textarea[name="my-textarea"]
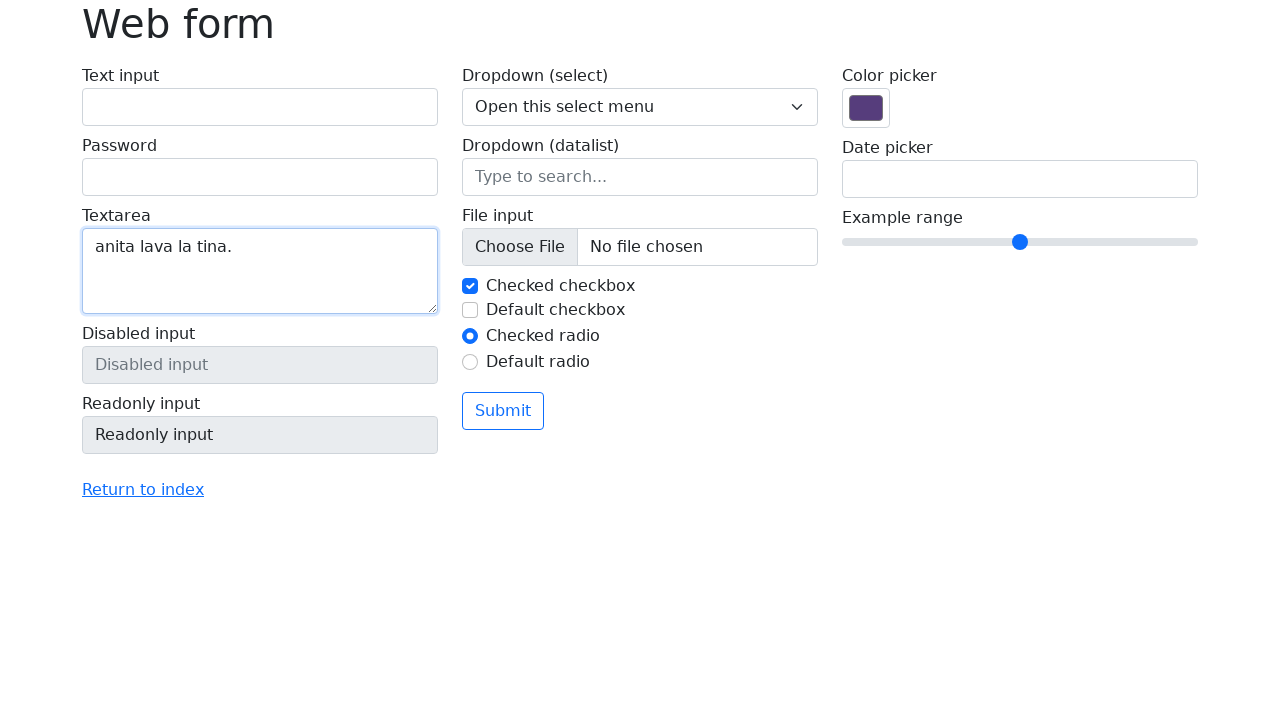

Selected option 3 from dropdown menu on select.form-select[name="my-select"]
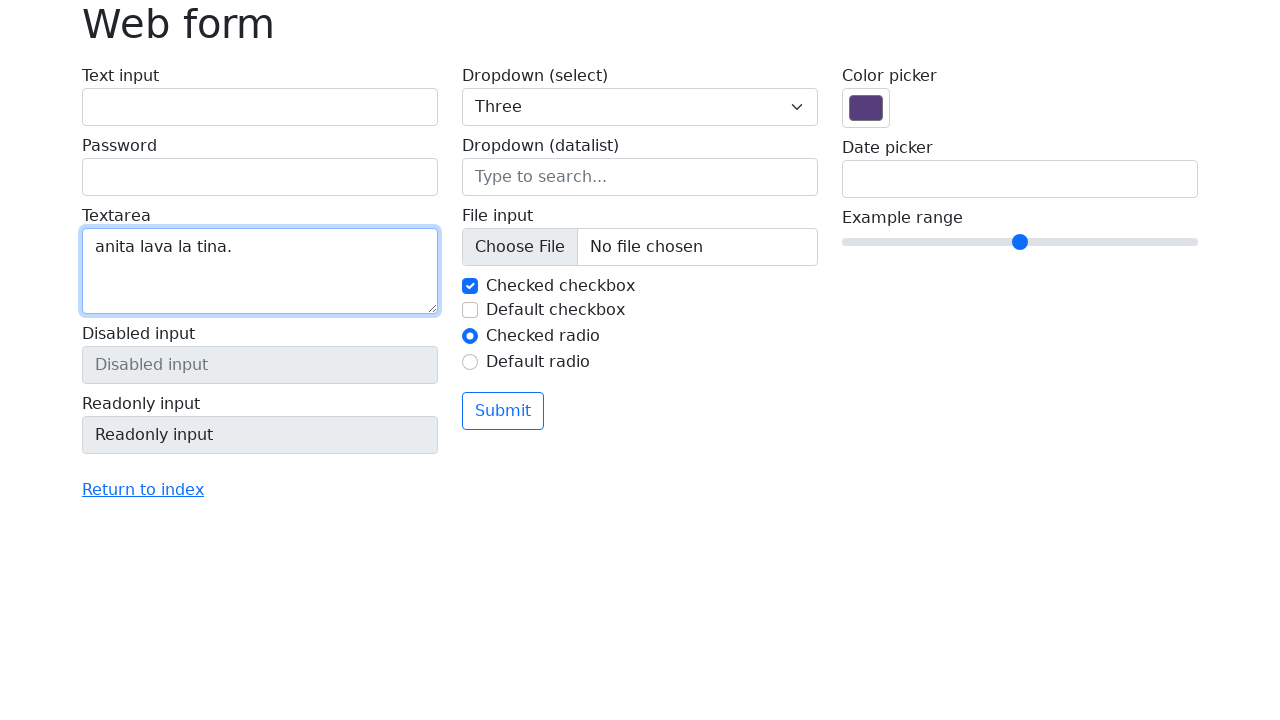

Set color picker to #20a722 on input[name="my-colors"]
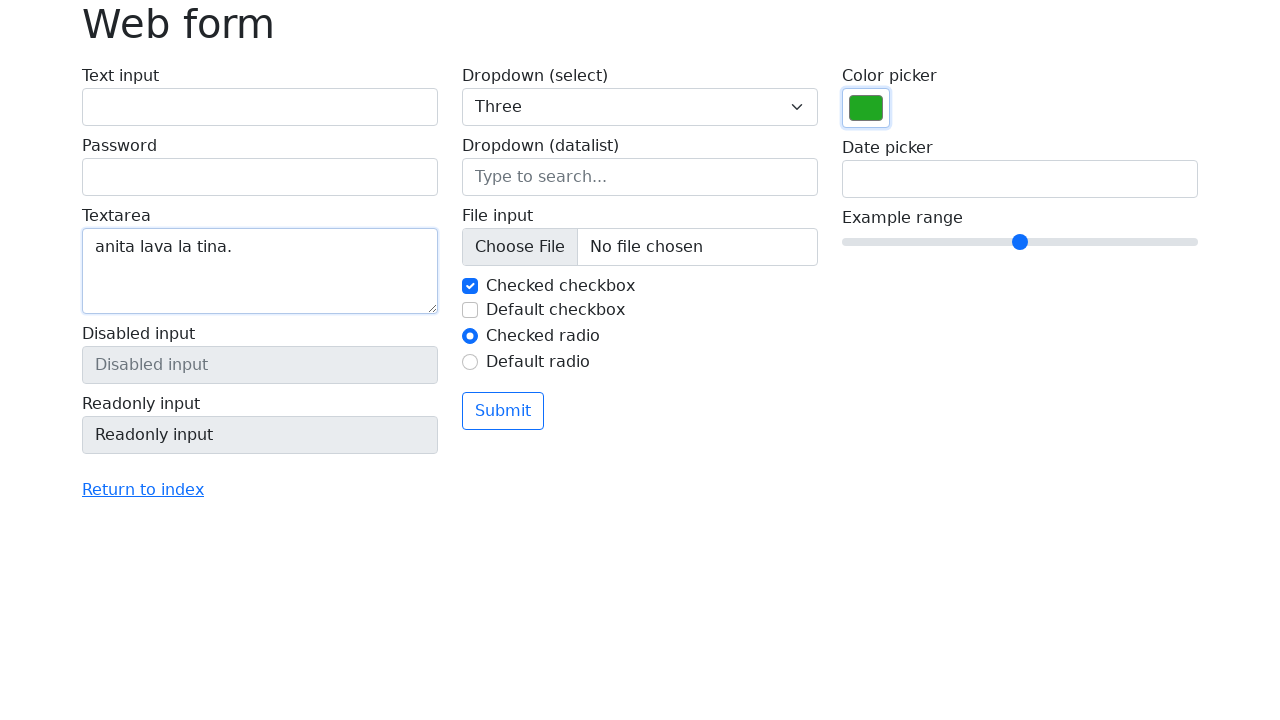

Set date field to 08/16/1970 on input[name="my-date"]
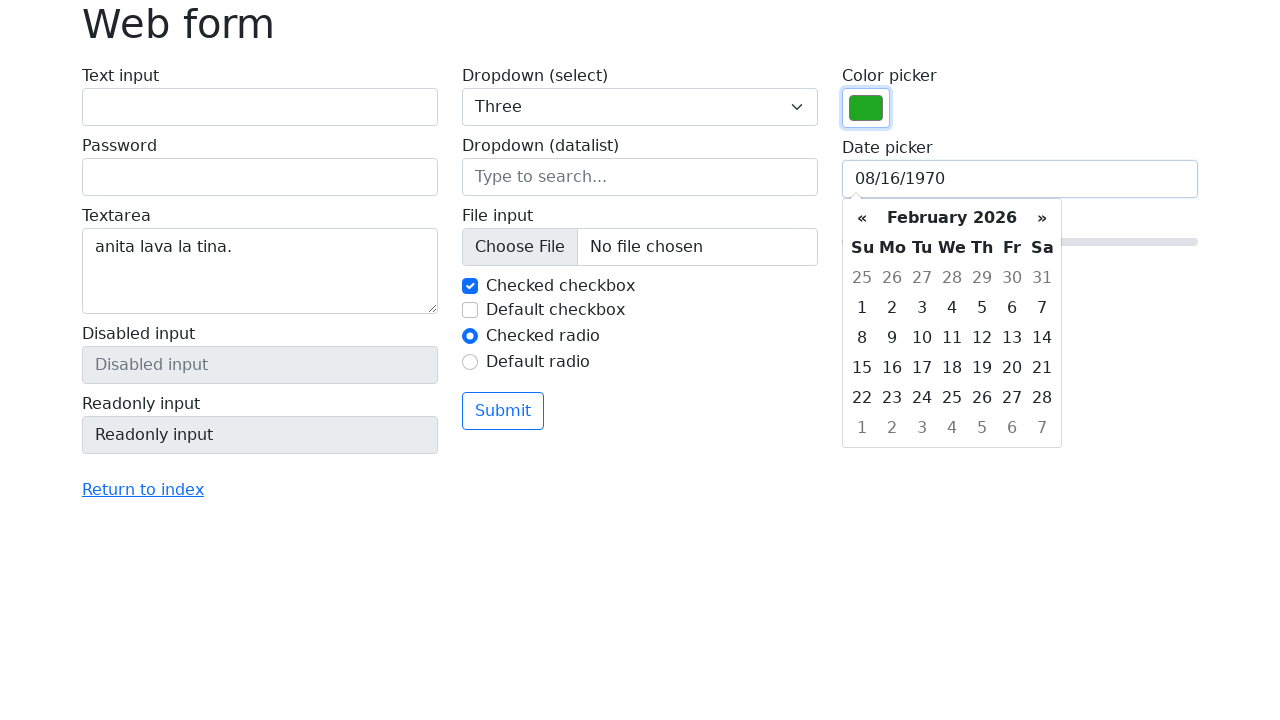

Checked the checkbox at (470, 310) on #my-check-2
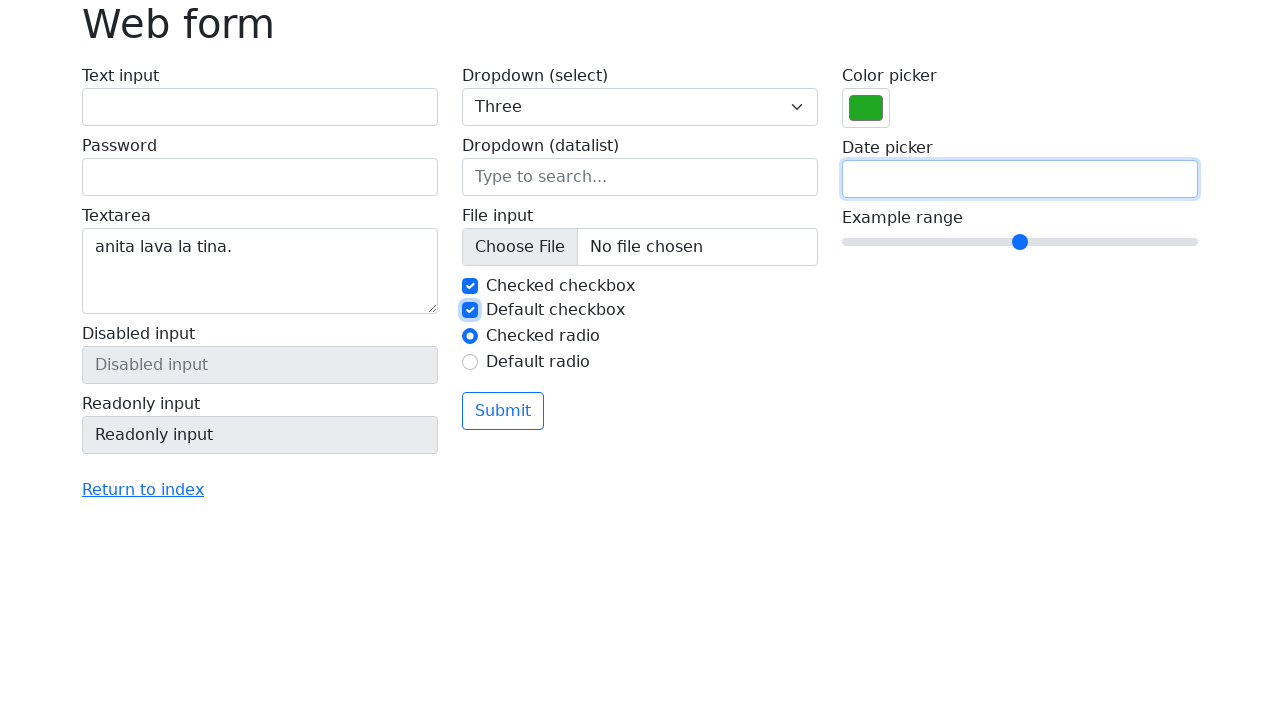

Clicked submit button to submit the form at (503, 411) on button[type="submit"]
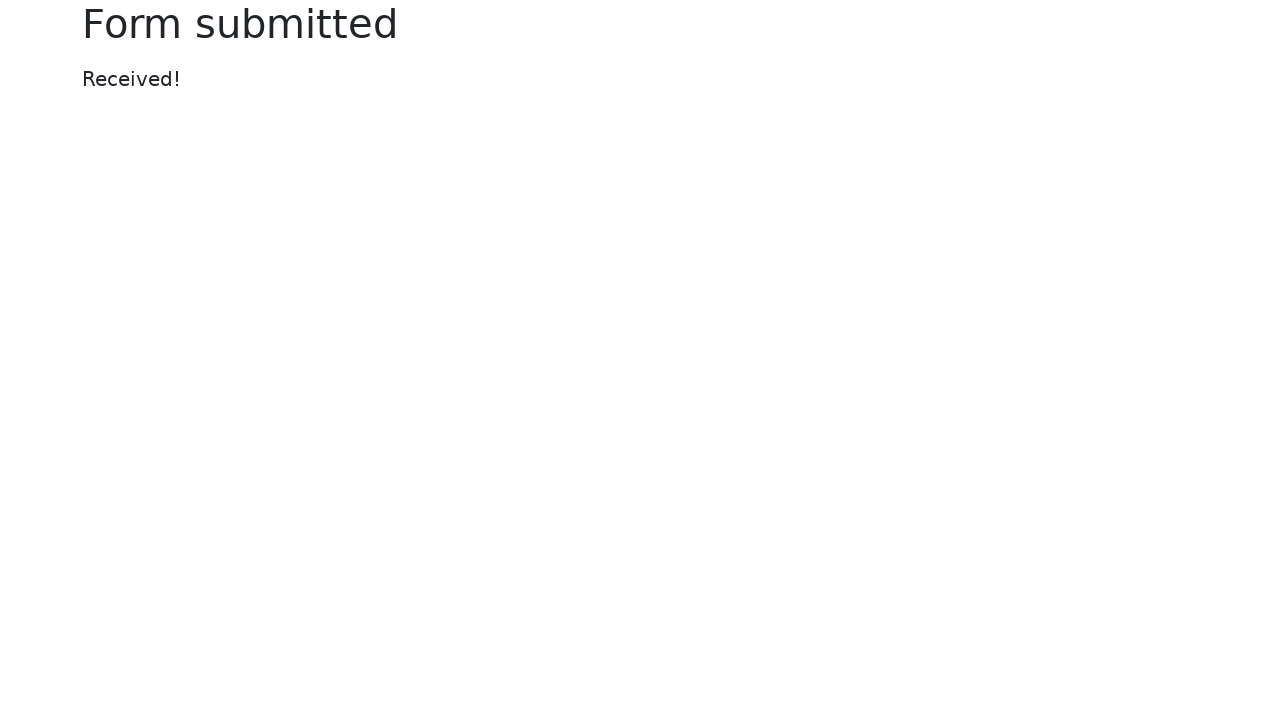

Result page heading loaded
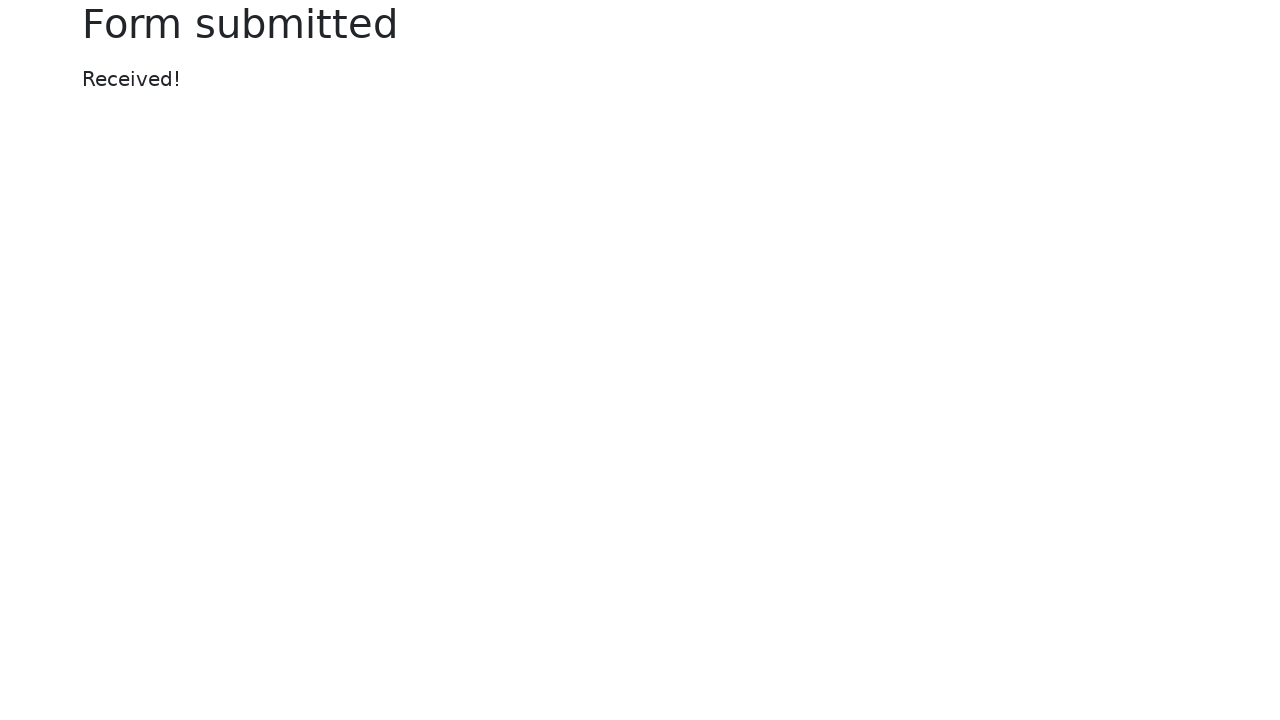

Result message element loaded
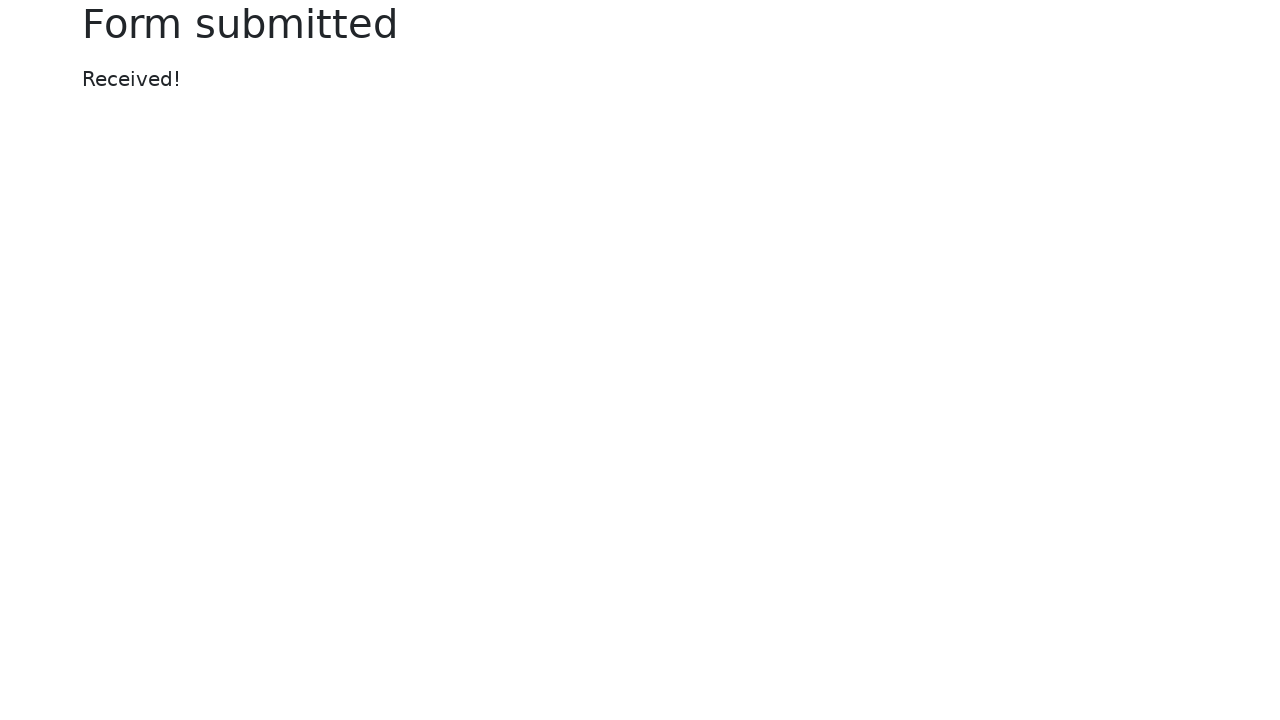

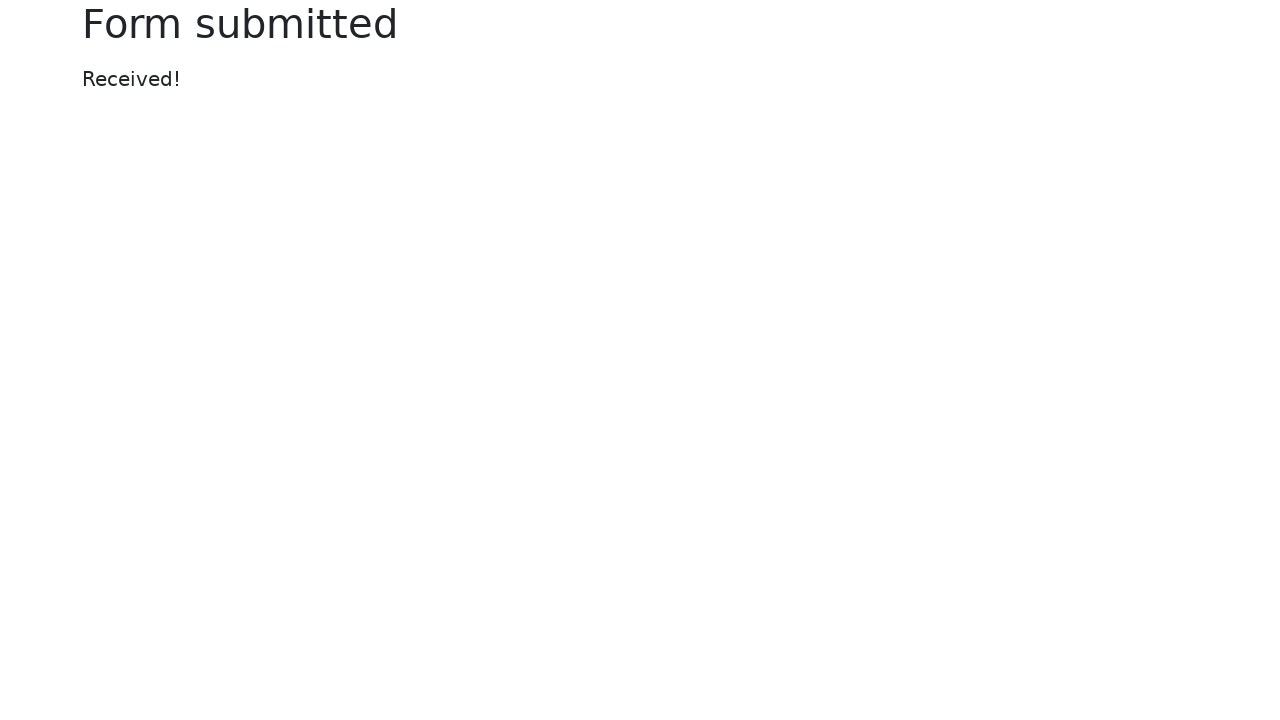